Navigates to MDN's HTML table documentation page and verifies that an example table element is present on the page.

Starting URL: https://developer.mozilla.org/en-US/docs/Web/HTML/Element/table

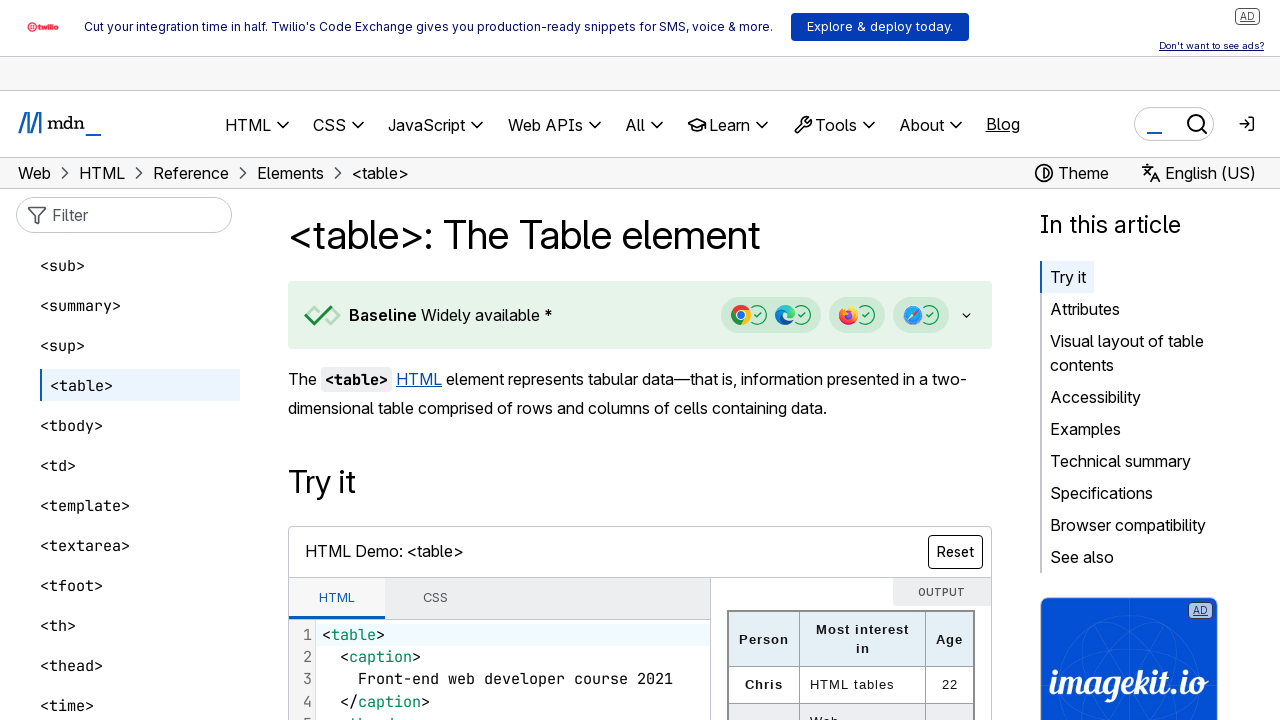

Navigated to MDN HTML table documentation page
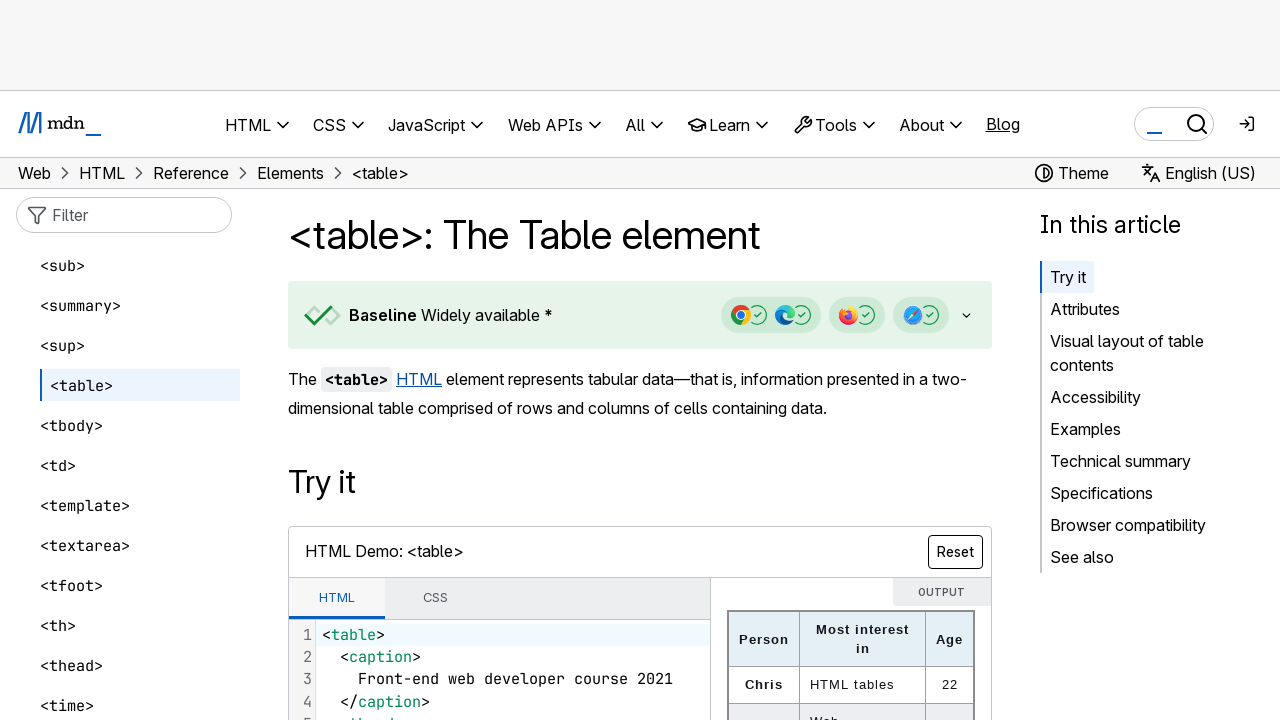

Waited for example table element to be present on page
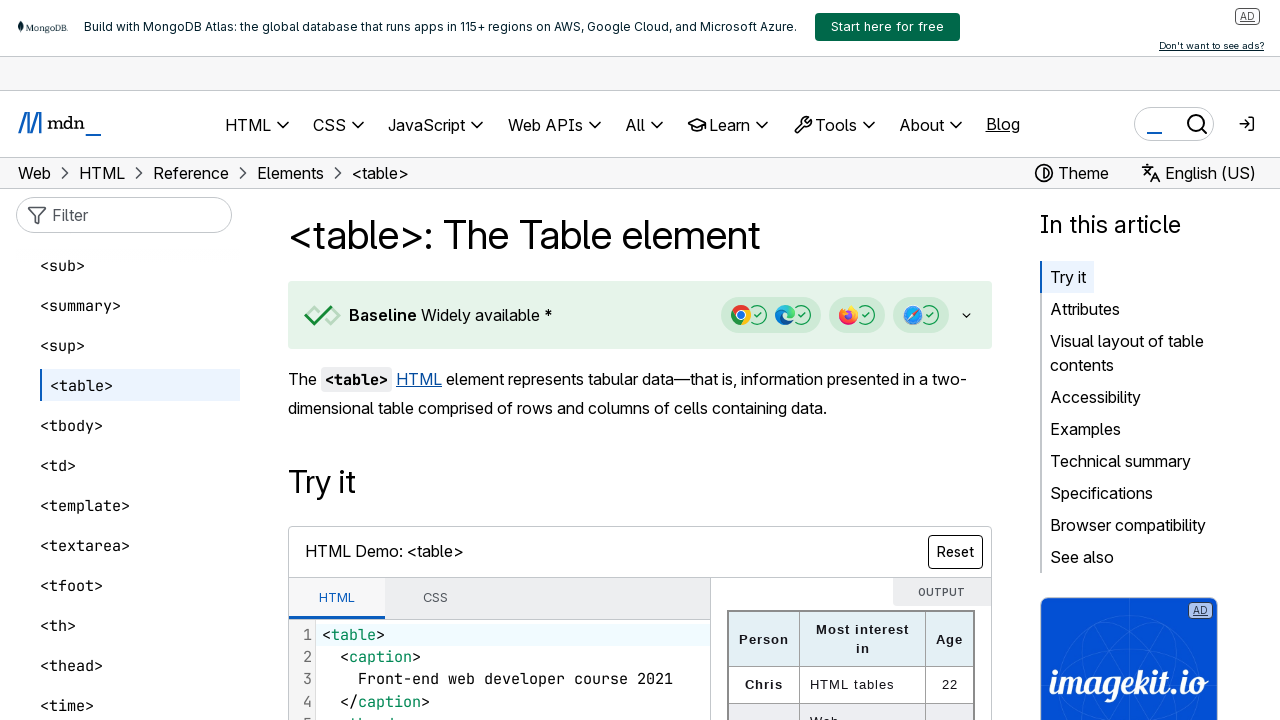

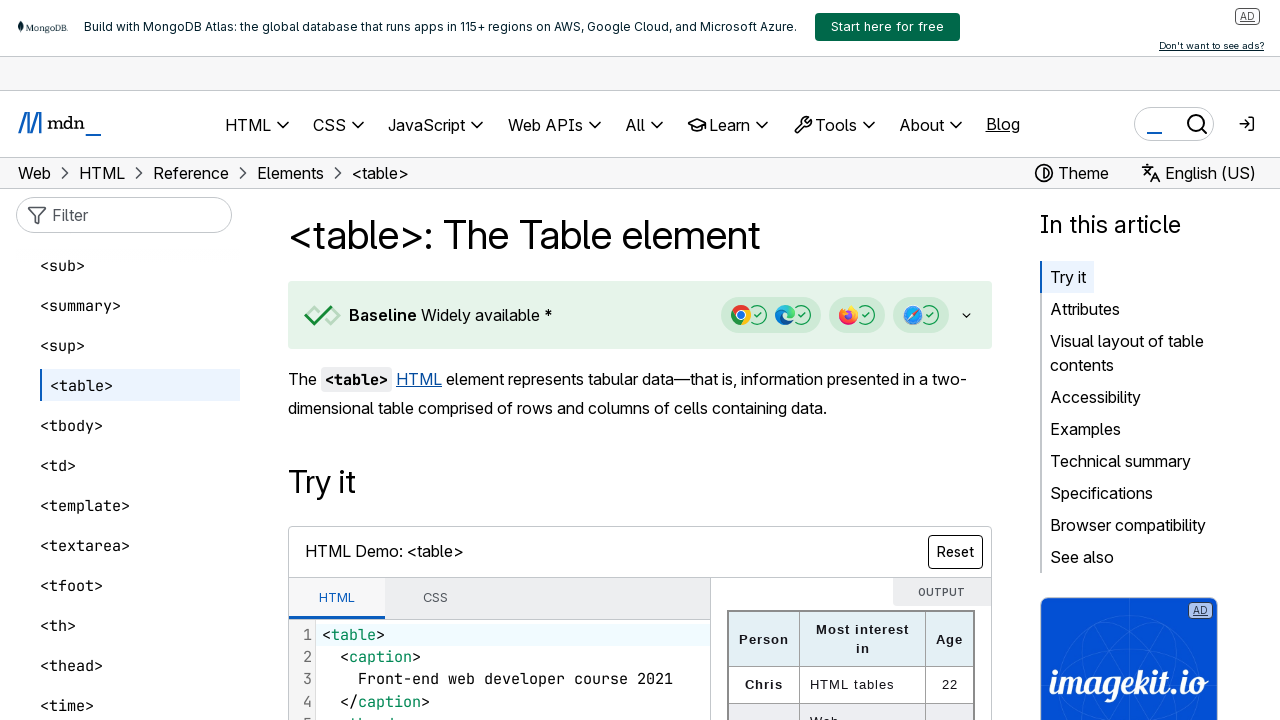